Tests navigation to the Elements section on DemoQA homepage by clicking the Elements card and verifying content is displayed

Starting URL: https://demoqa.com/

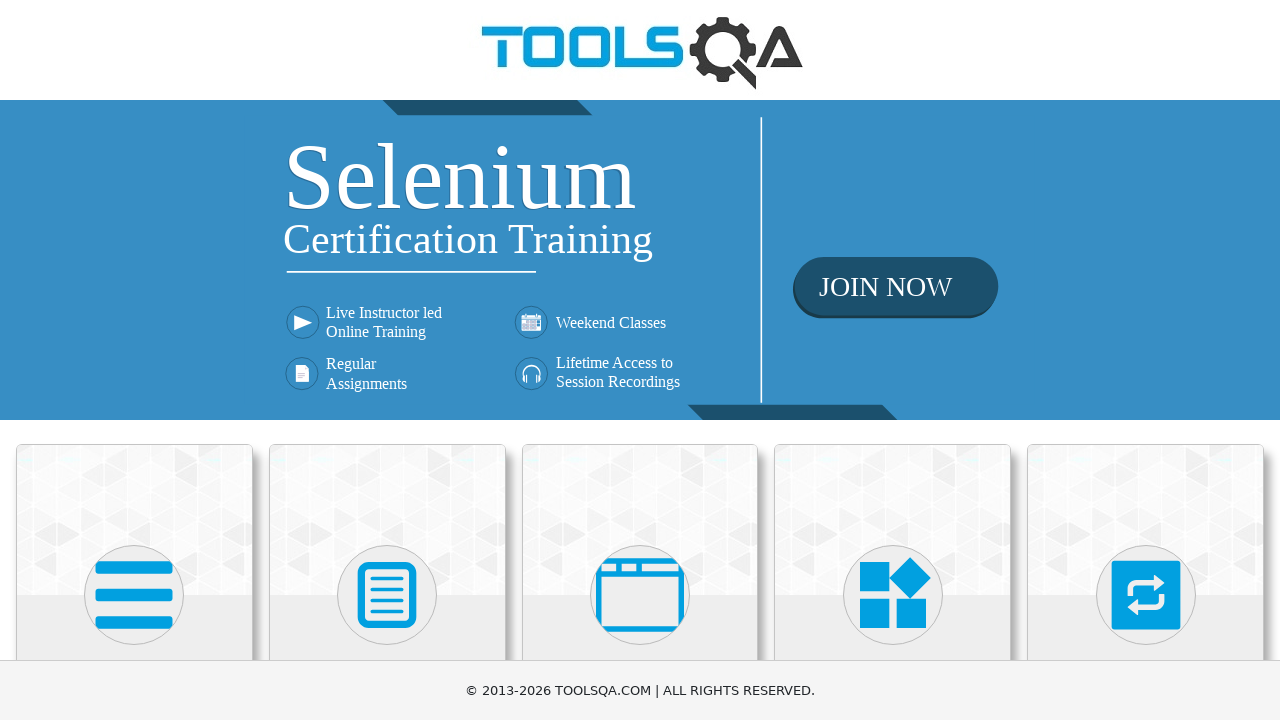

Clicked on Elements card on DemoQA homepage at (134, 360) on text=Elements
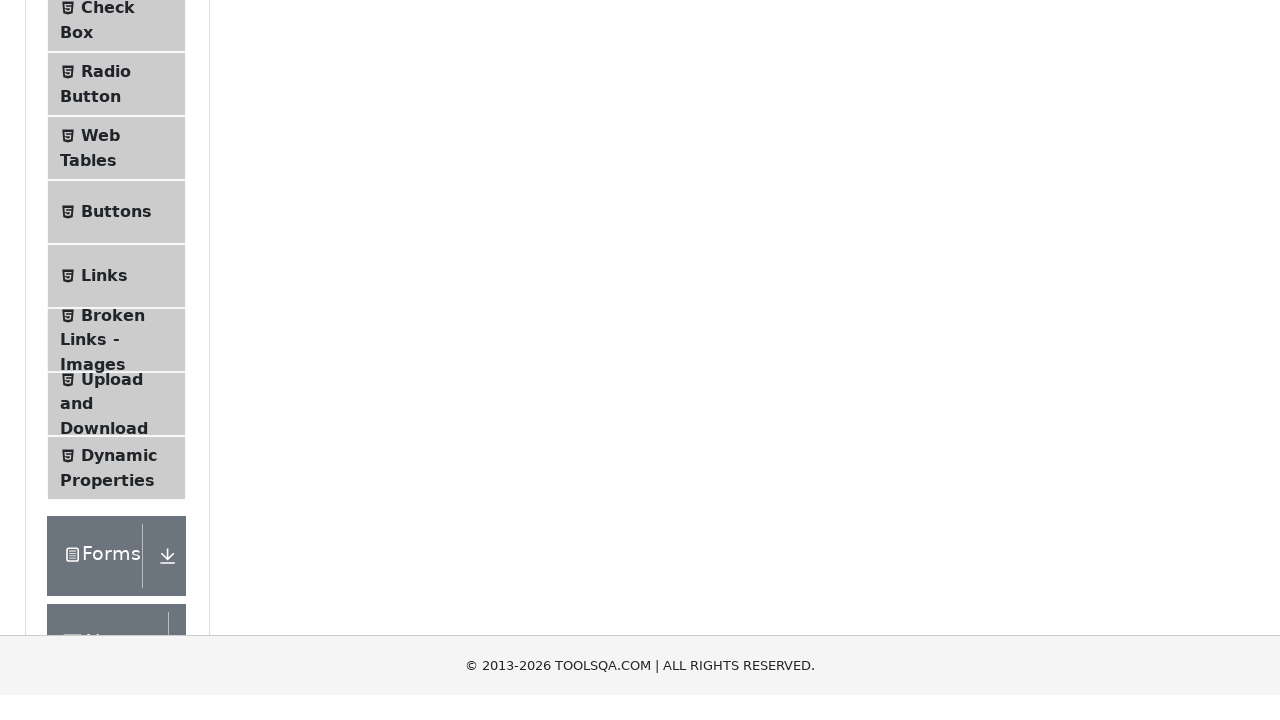

Elements content section loaded and verified
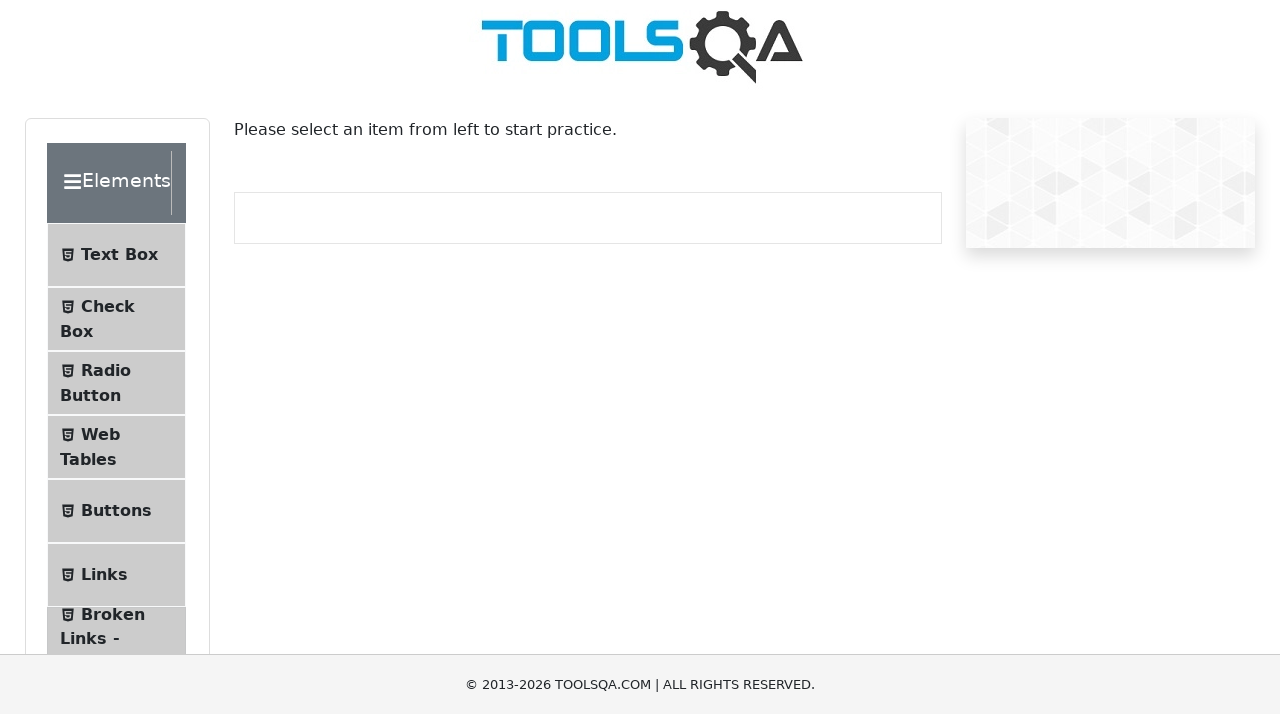

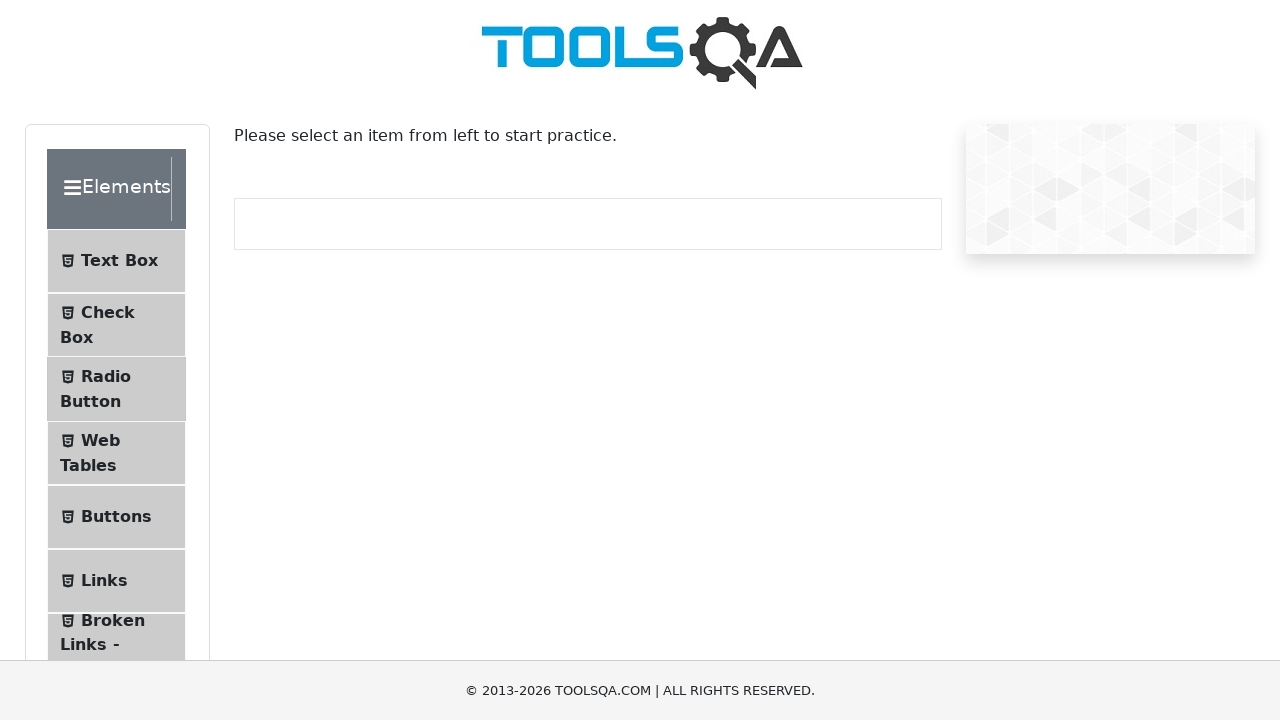